Tests iframe functionality by navigating to the frames section, switching between iframes, and verifying content within frames

Starting URL: https://demoqa.com/

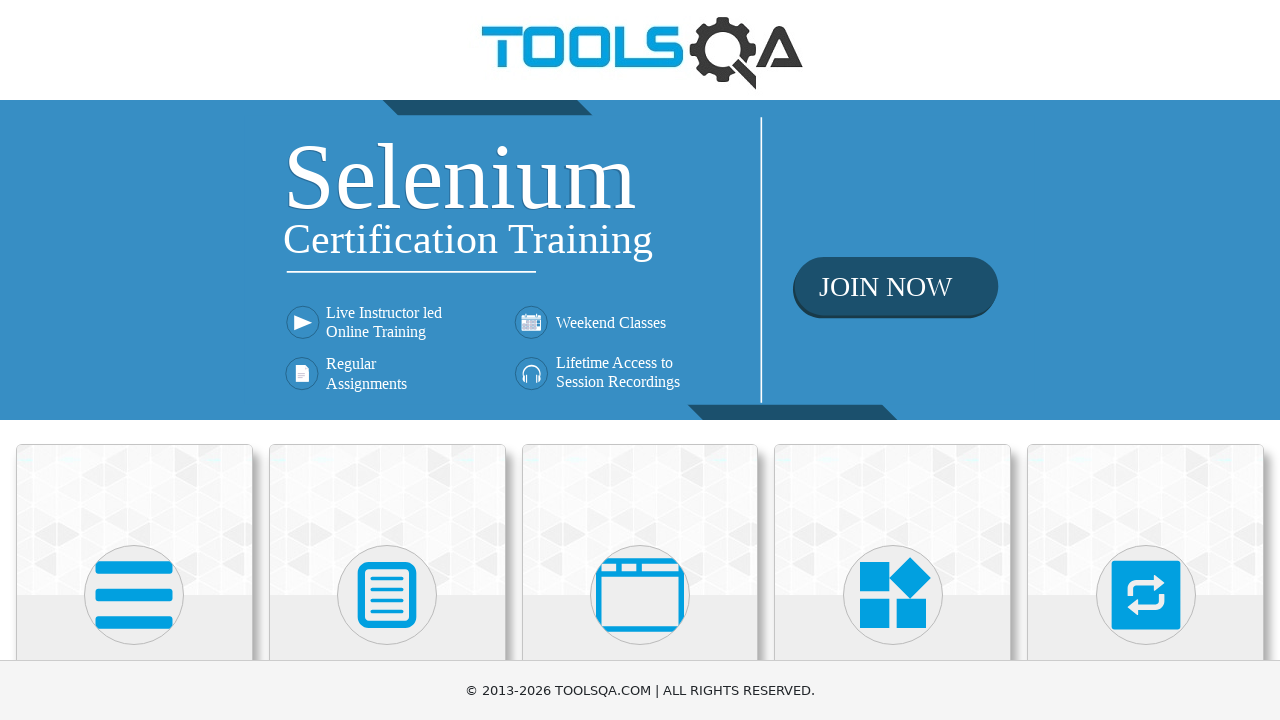

Scrolled down 400px to reveal menu items
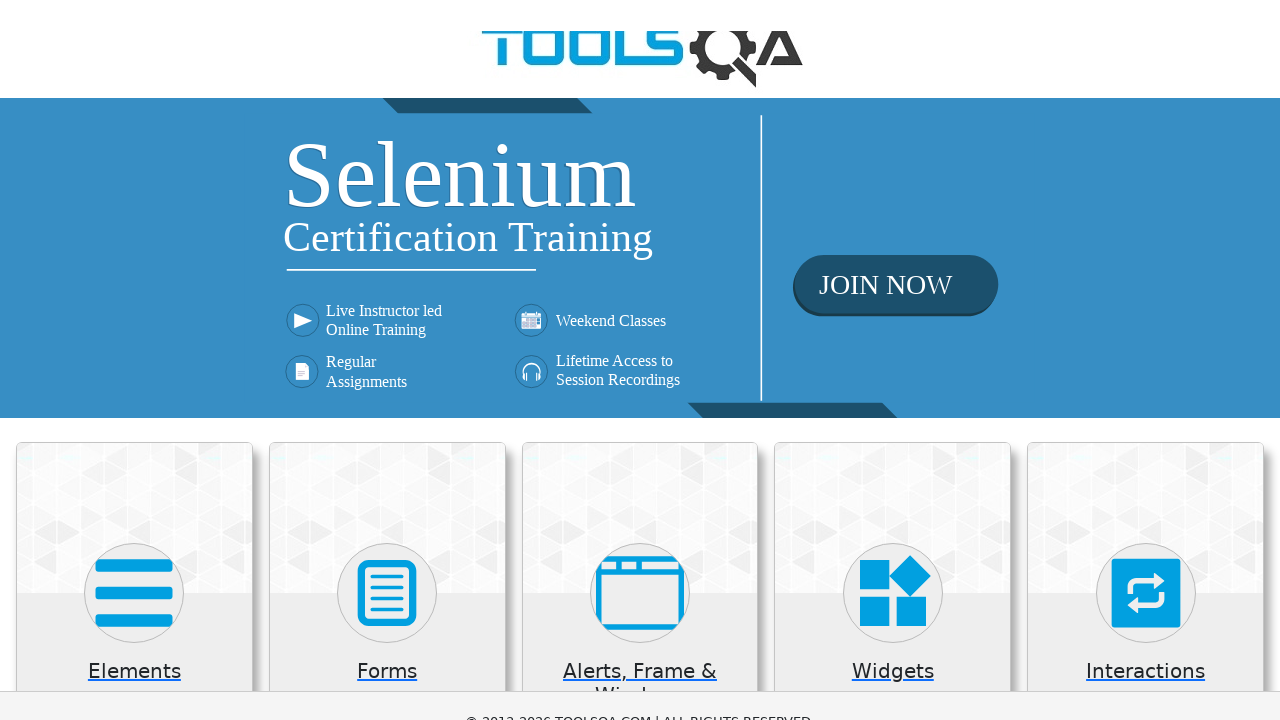

Clicked on 'Alerts, Frame & Windows' menu item at (640, 285) on xpath=//h5 >> nth=2
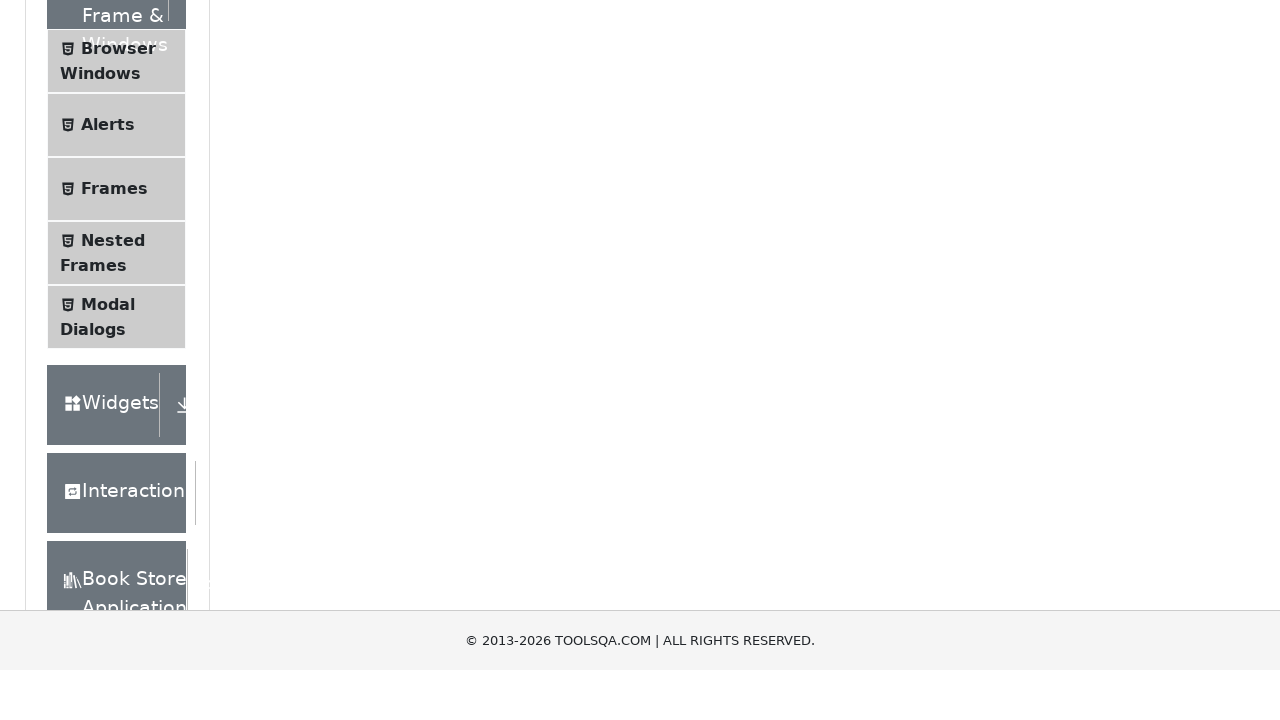

Clicked on 'Frames' submenu item at (114, 240) on xpath=//span[@class='text'] >> nth=12
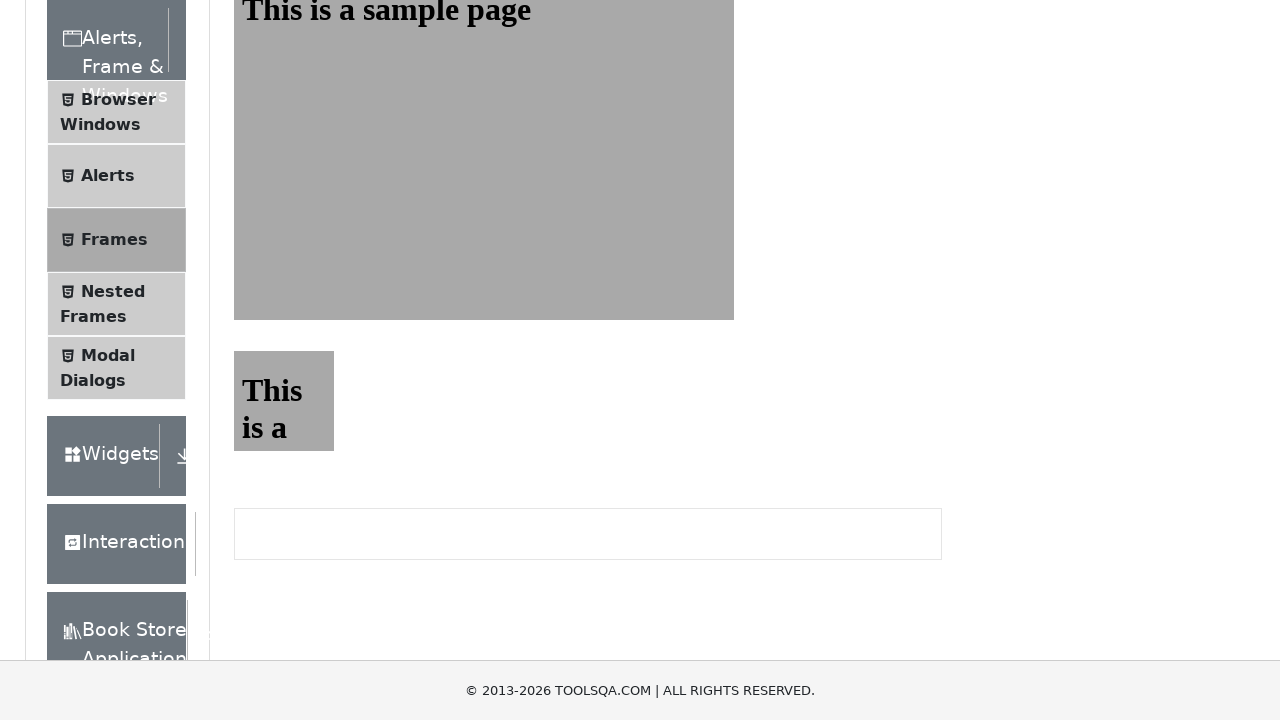

Located first frame (frame1)
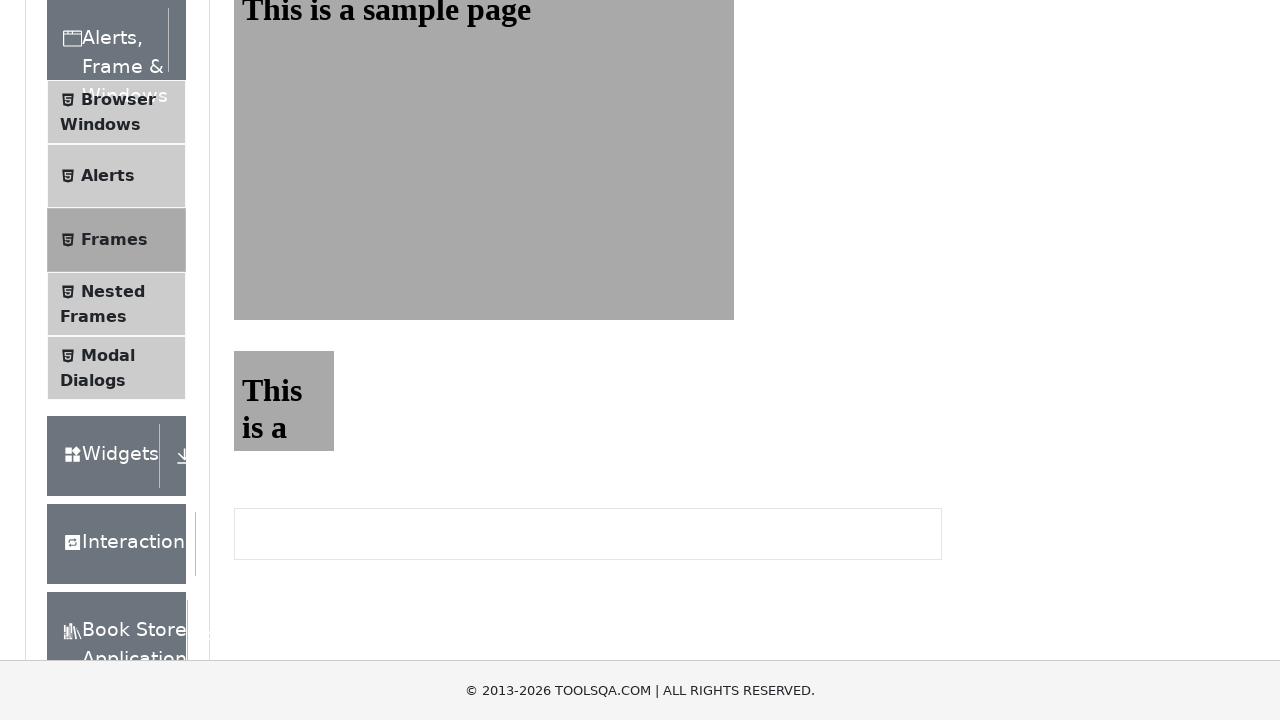

Verified first frame heading content: 'This is a sample page'
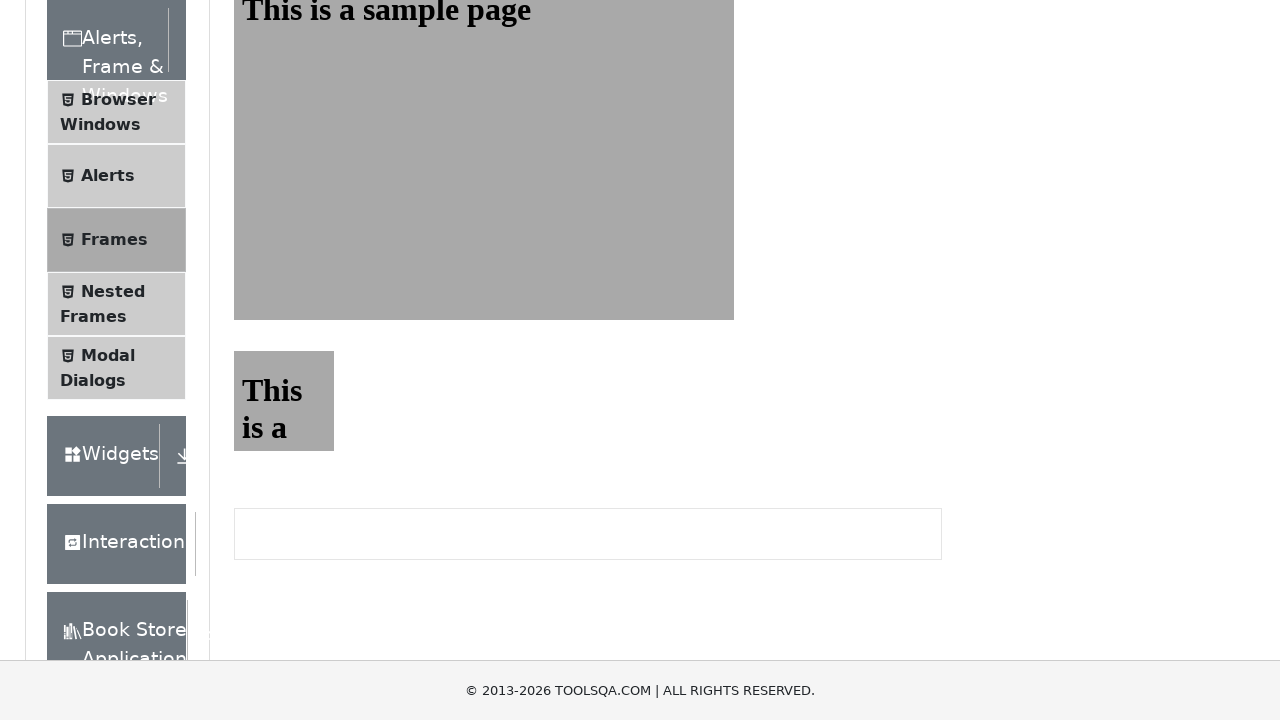

Located second frame (frame2)
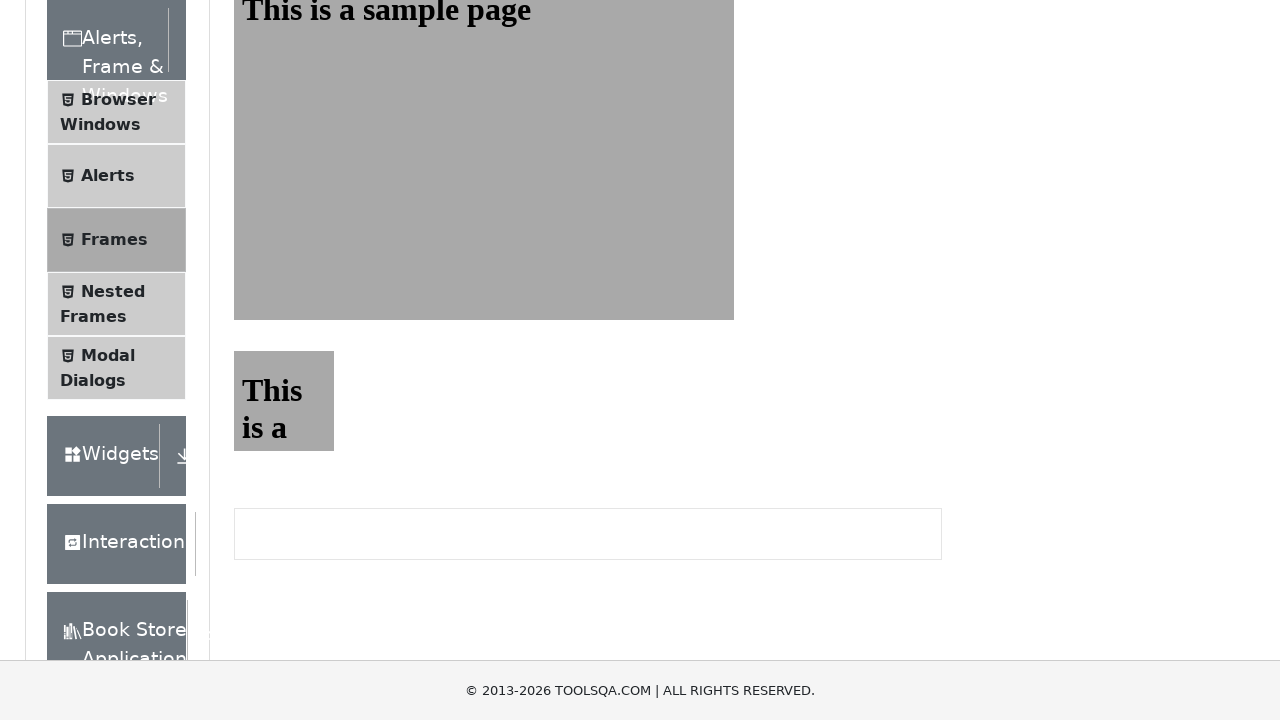

Scrolled within second frame by 100px horizontally and 100px vertically
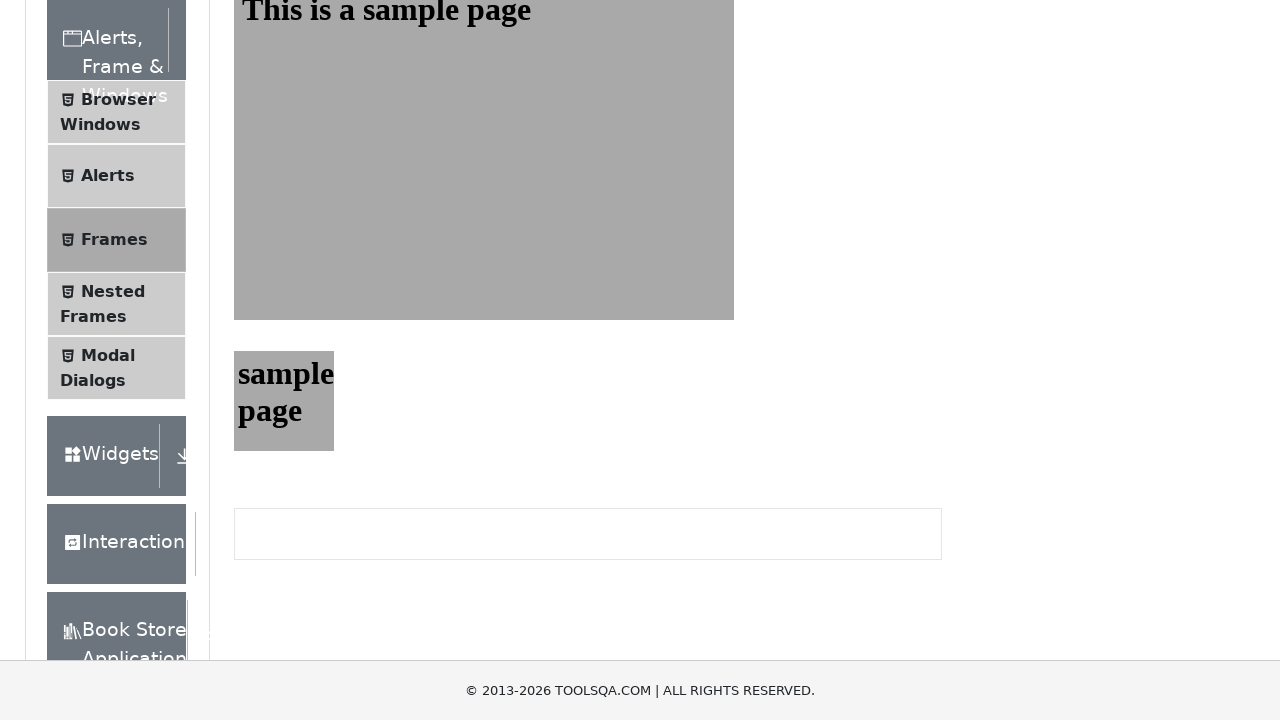

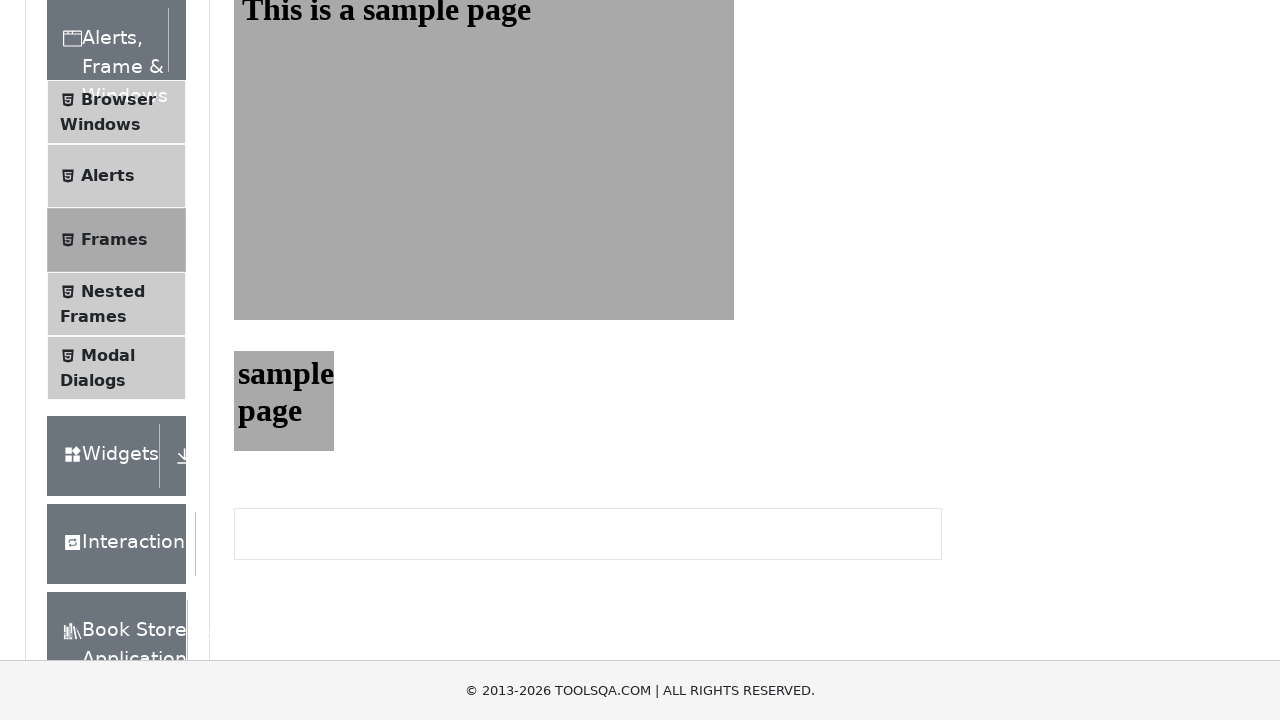